Tests navigation from main page to Articles page by clicking the Articles button and verifies at least 5 article previews are displayed.

Starting URL: https://wearecommunity.io

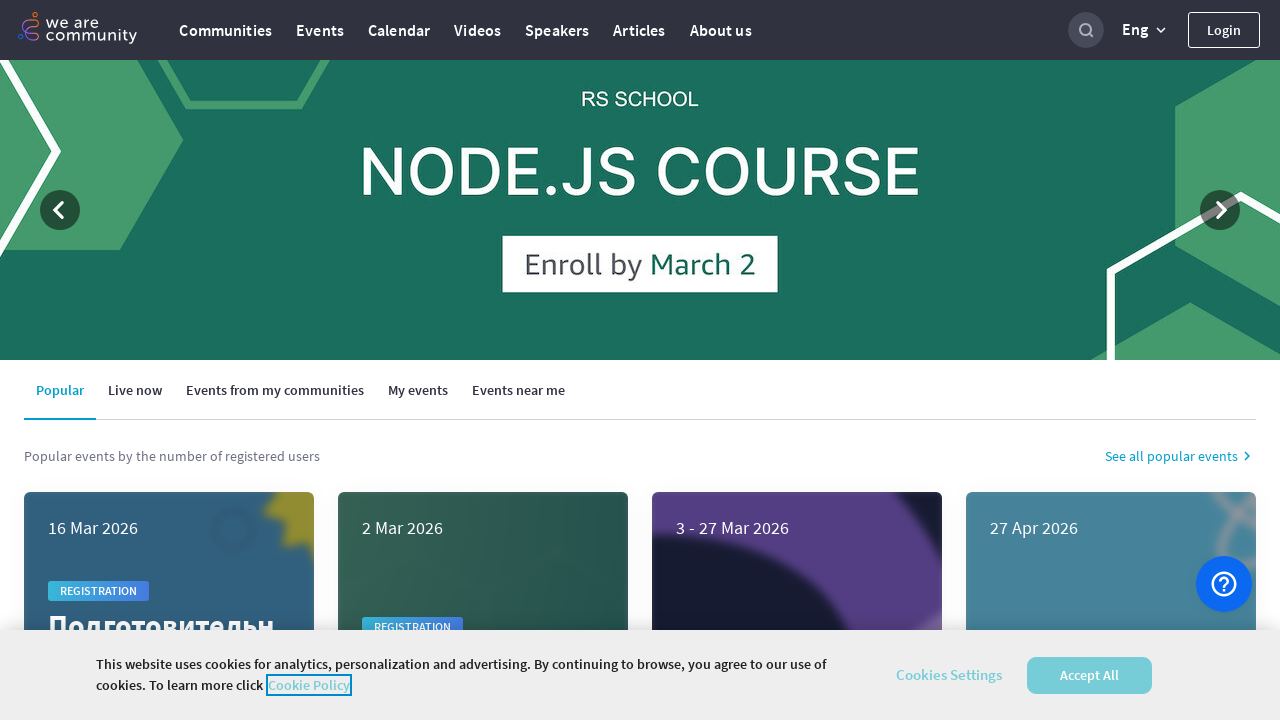

Navigated to https://wearecommunity.io
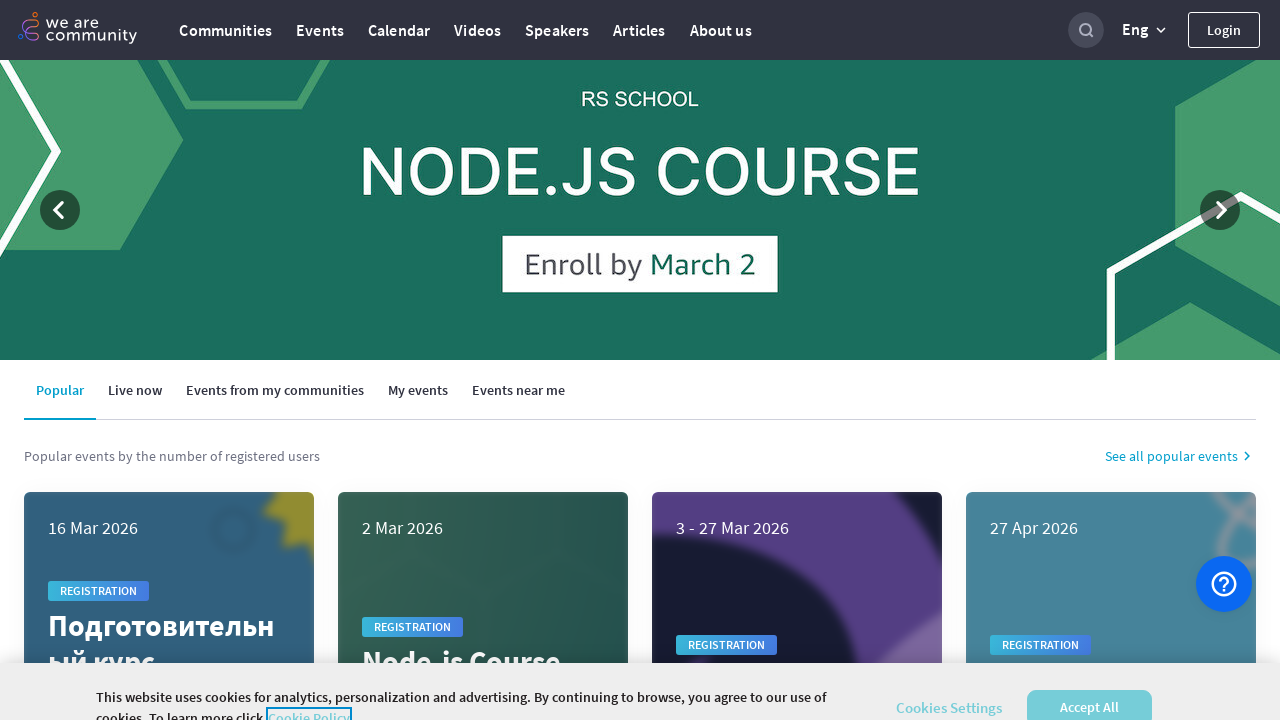

Clicked Articles button at (639, 30) on a:has-text('Articles')
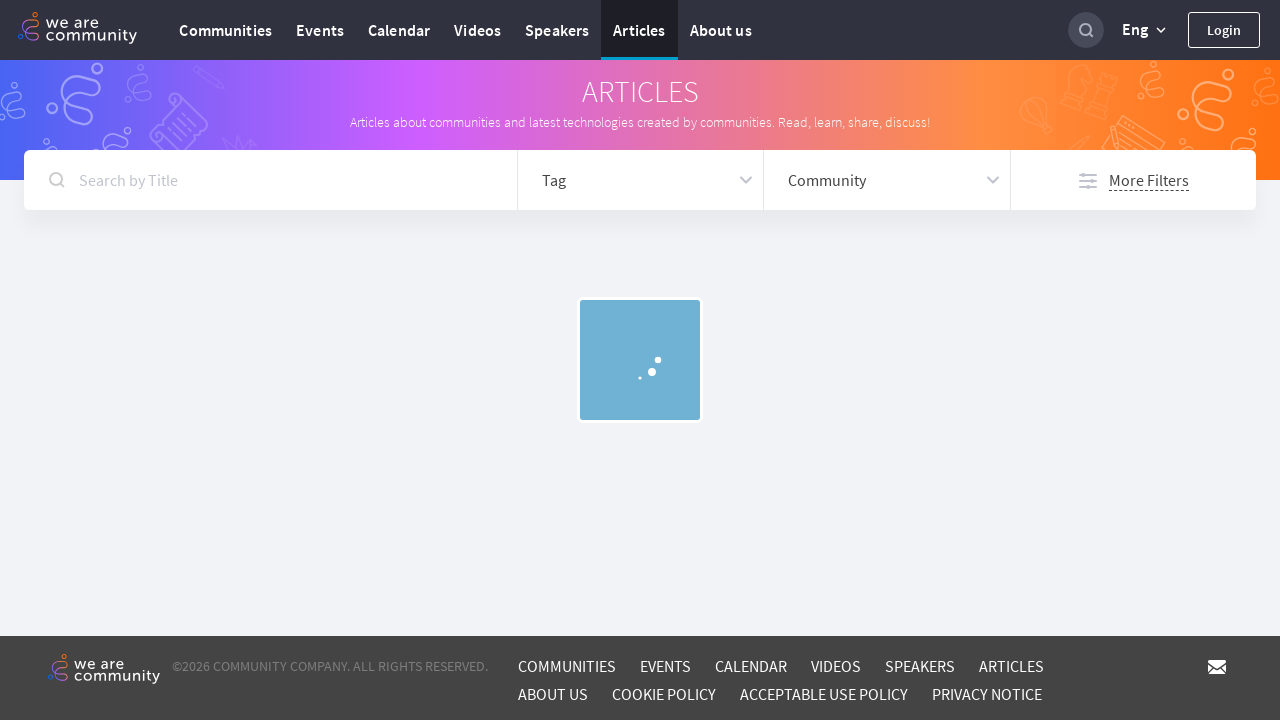

Articles page loaded - article cards are visible
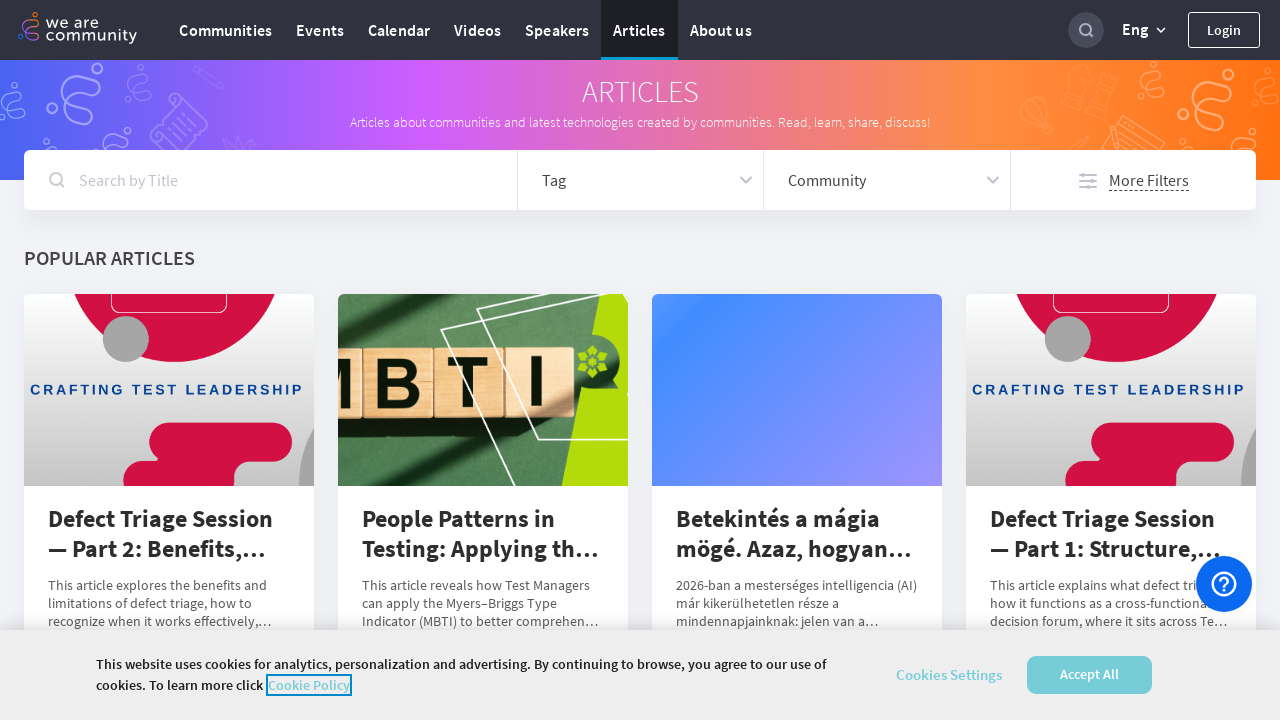

Located all article card elements
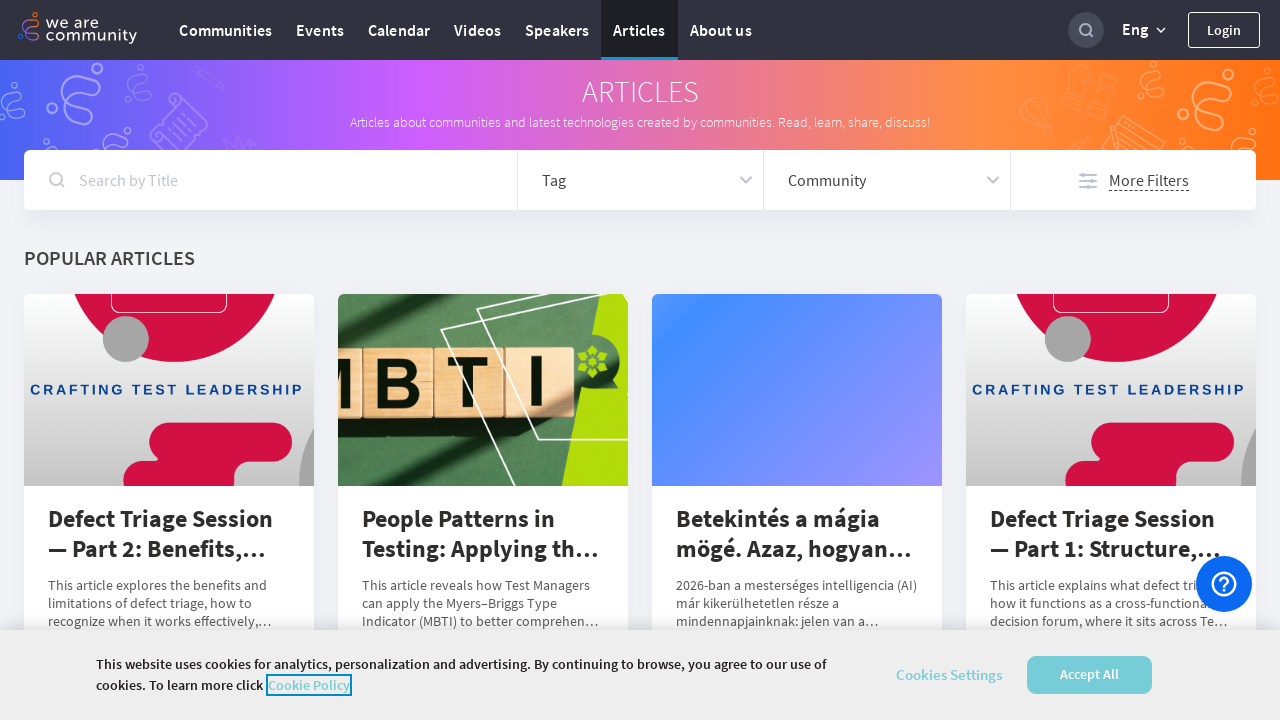

Verified at least 5 article previews are displayed - found 11 articles
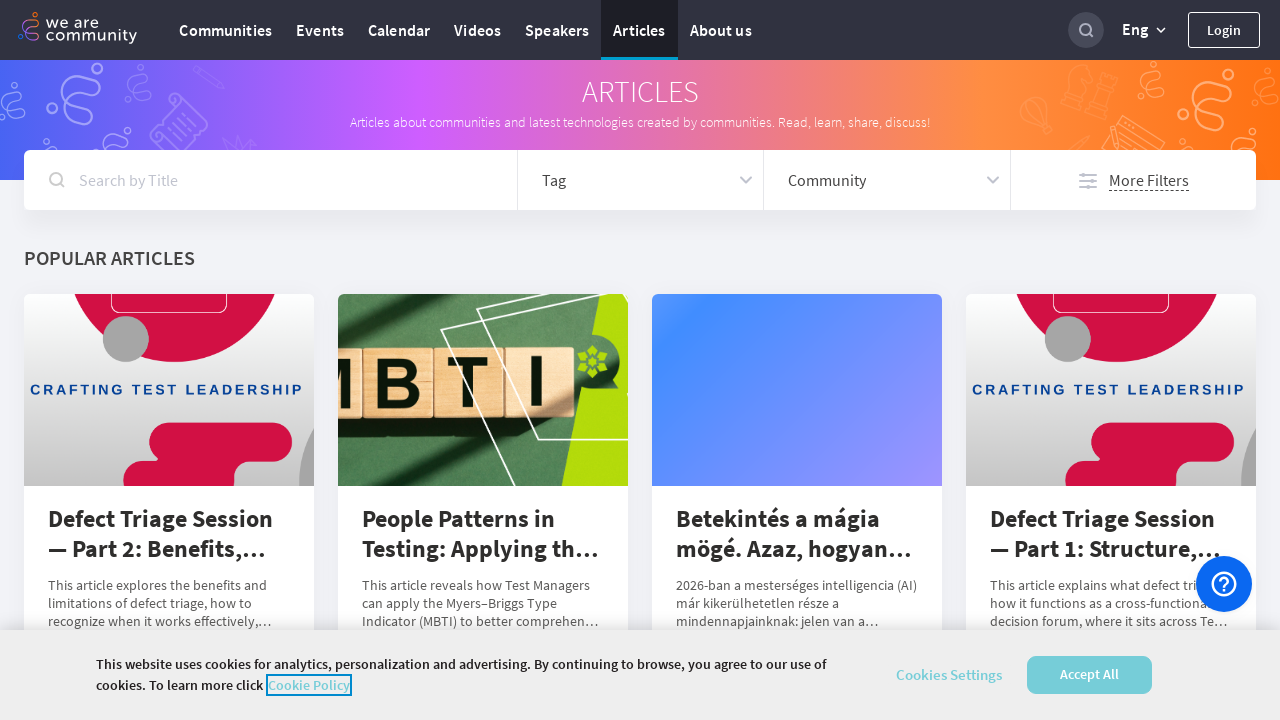

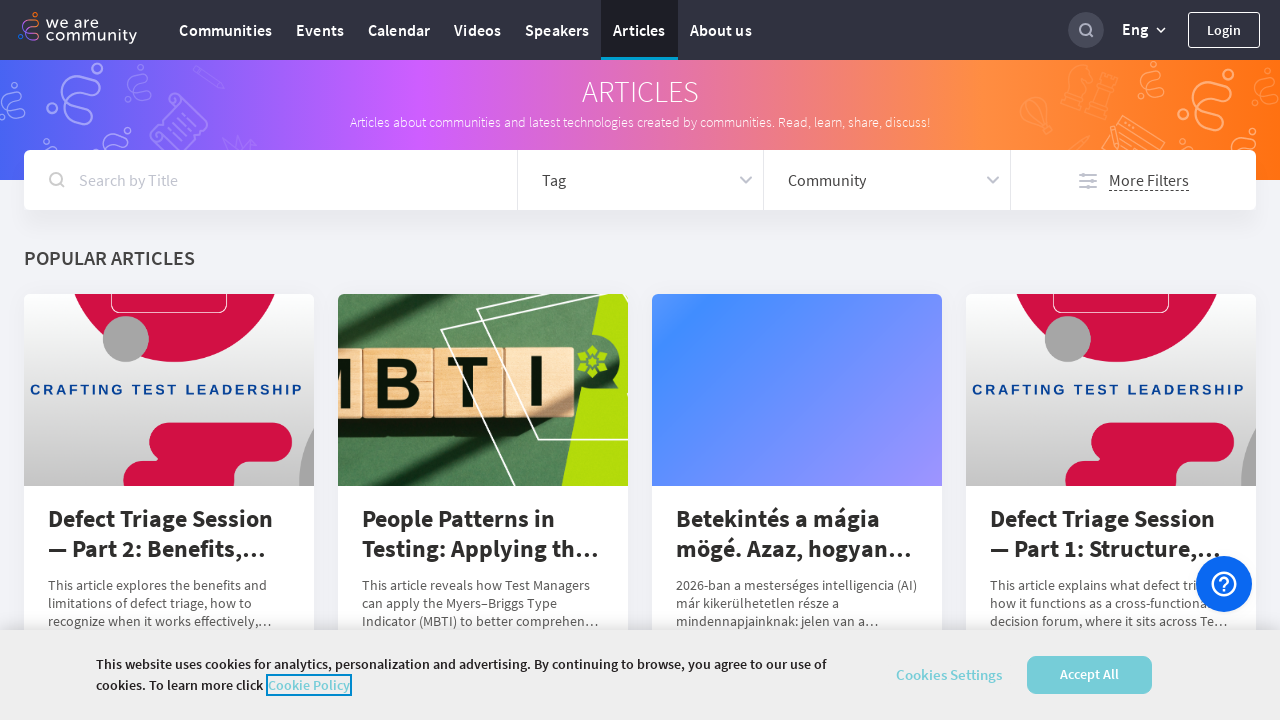